Tests the search functionality on OLX Ukraine by entering a search term and verifying the page title reflects the search query.

Starting URL: https://www.olx.ua/uk/

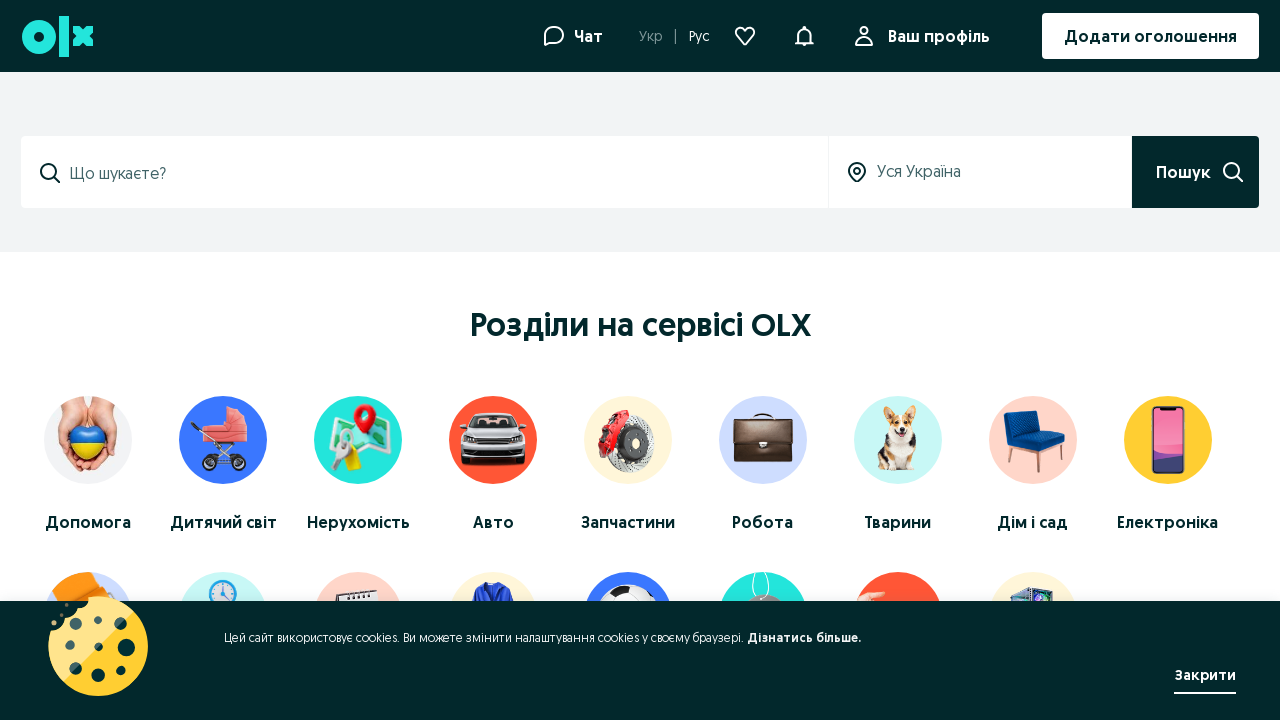

Filled search input field with 'Компютер' on input[data-testid='search-input'], input[name='q'], input[type='search'], #searc
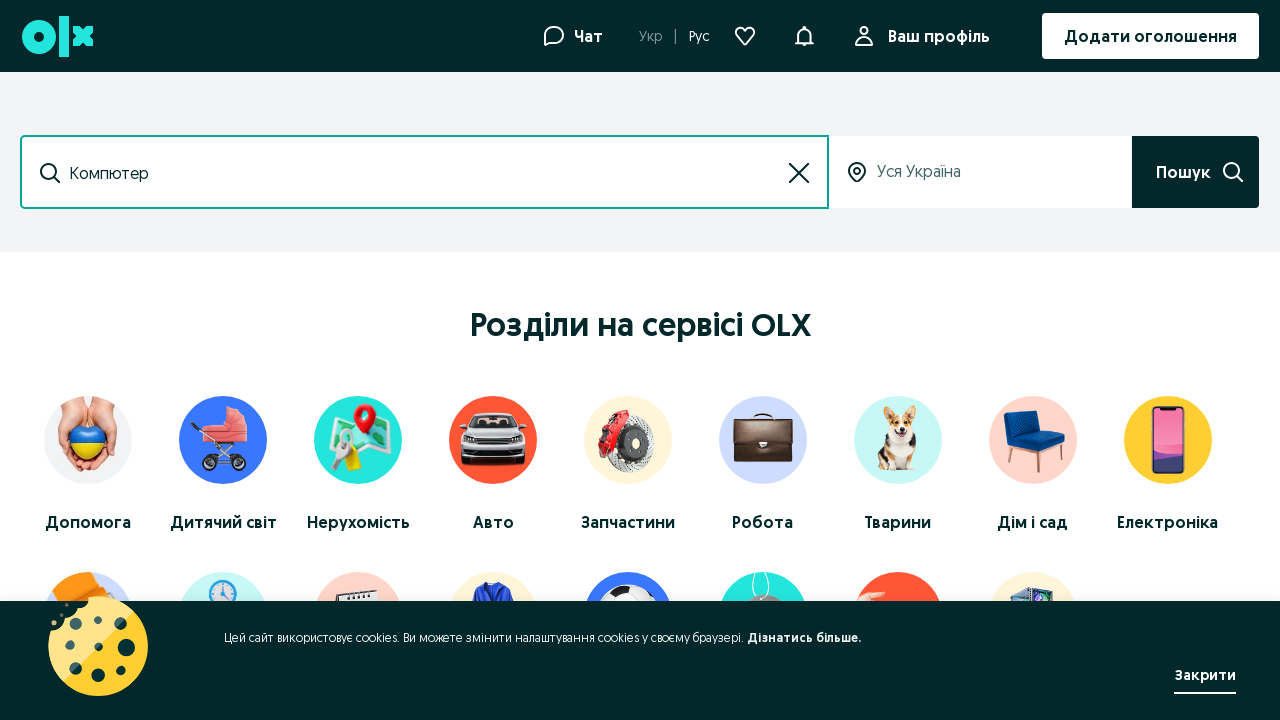

Clicked search submit button at (1196, 172) on button[data-testid='search-submit'], button[type='submit'], .search-submit
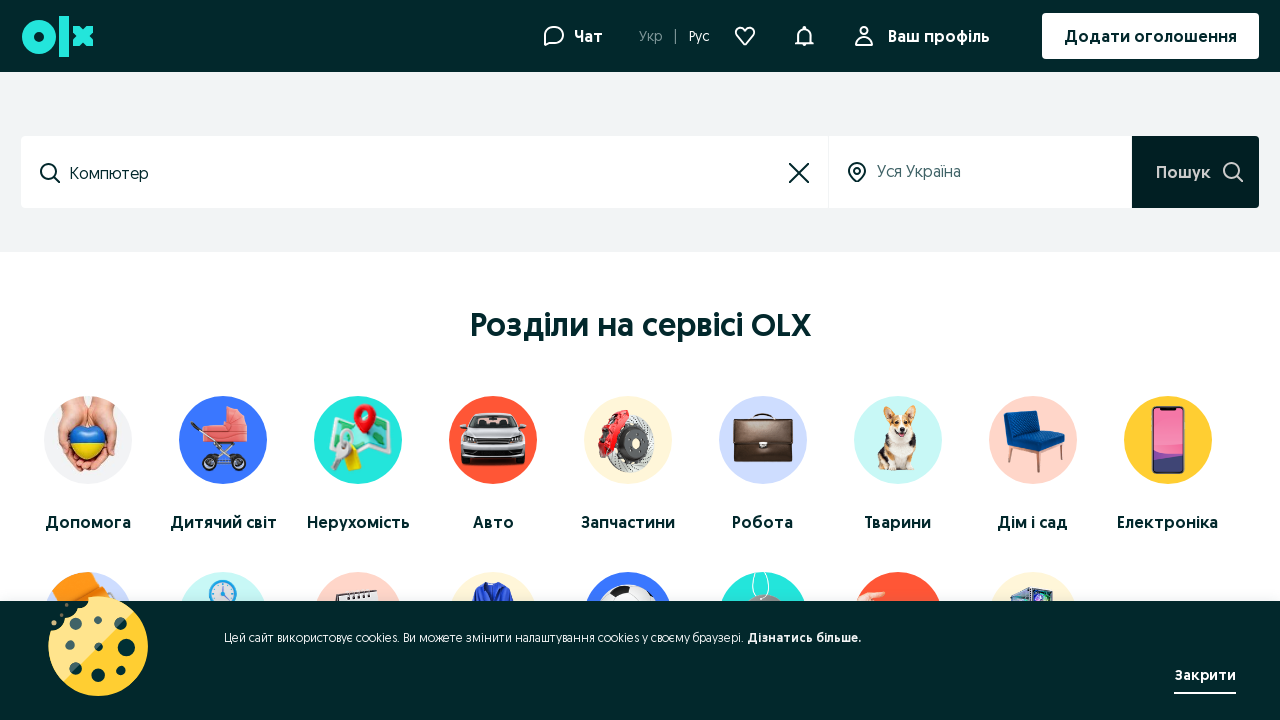

Page loaded completely (domcontentloaded)
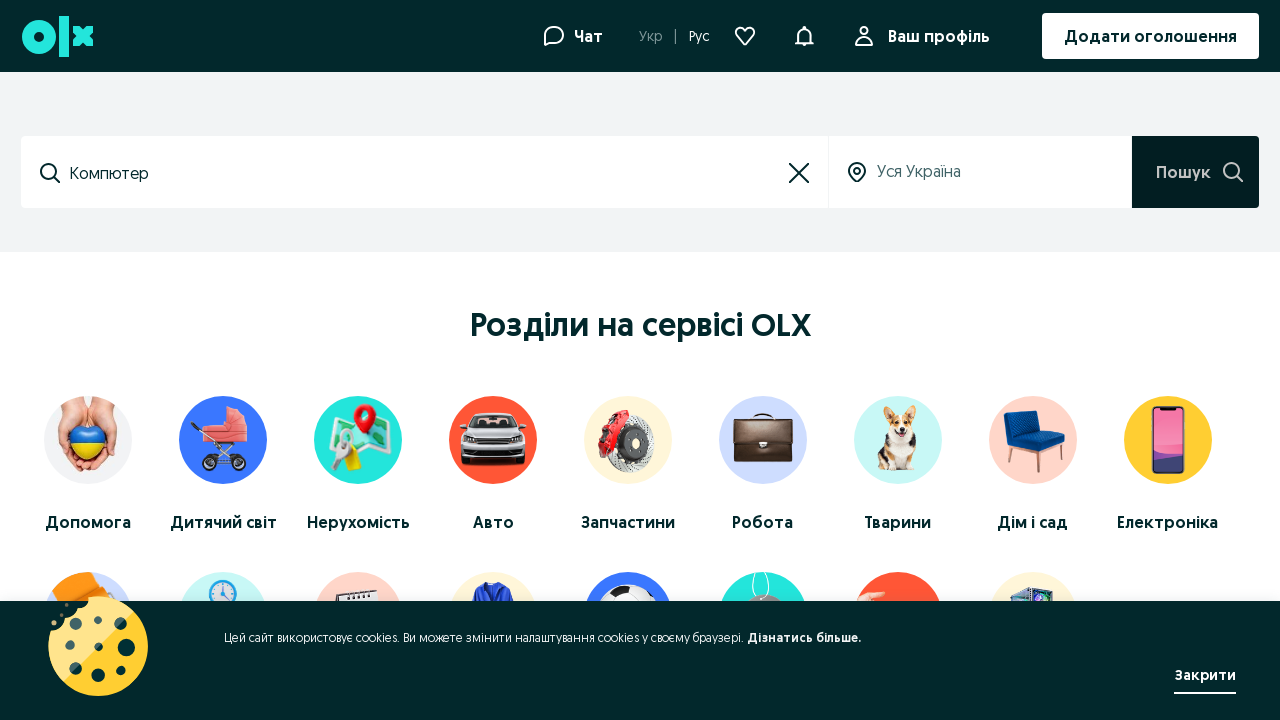

Verified page title contains search term or OLX branding. Current title: Оголошення OLX.ua: сервіс оголошень України — купівля/продаж бу та нових товарів, різноманітні послуги на сайті OLX.ua
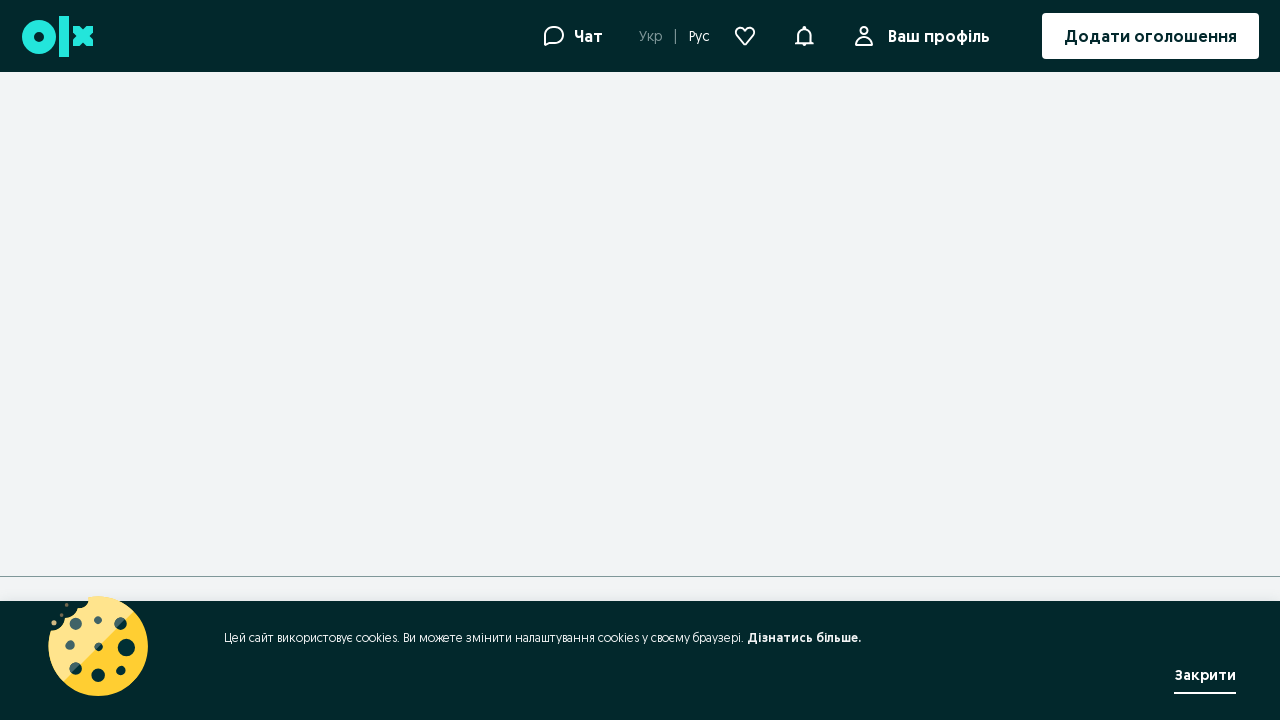

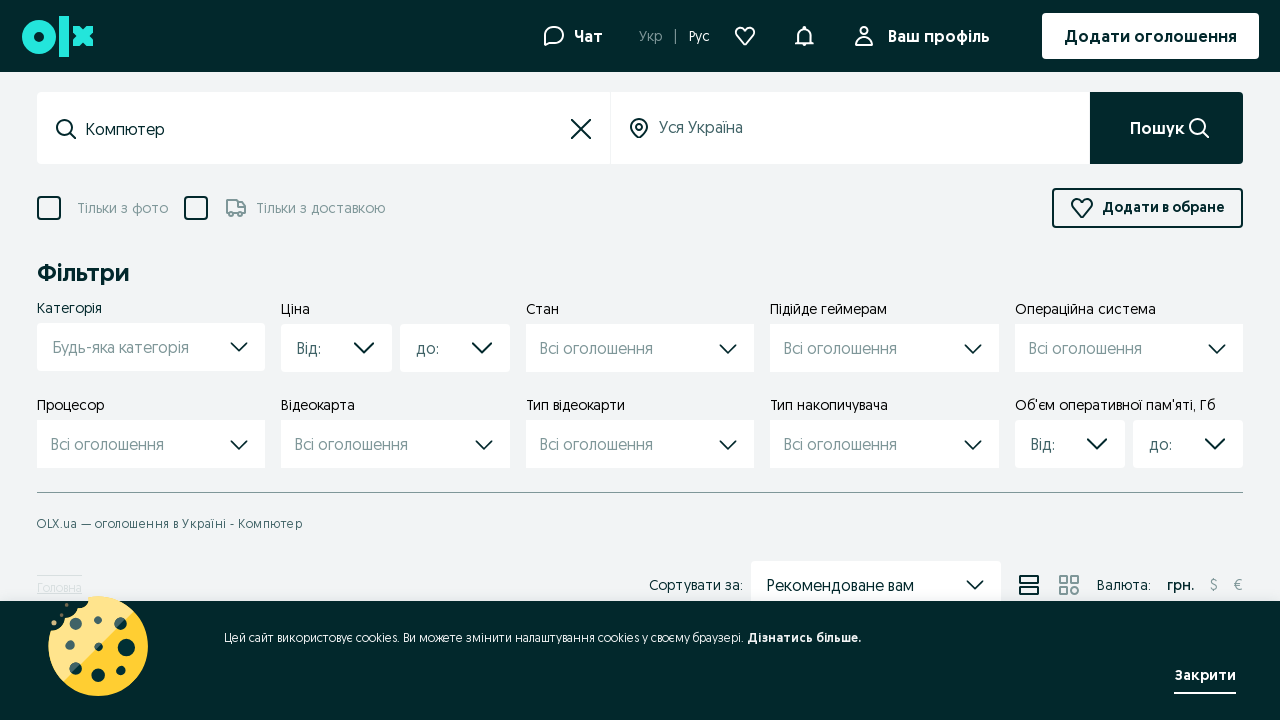